Fills out a form with first name, last name, and email fields, then submits it

Starting URL: https://secure-retreat-92358.herokuapp.com/

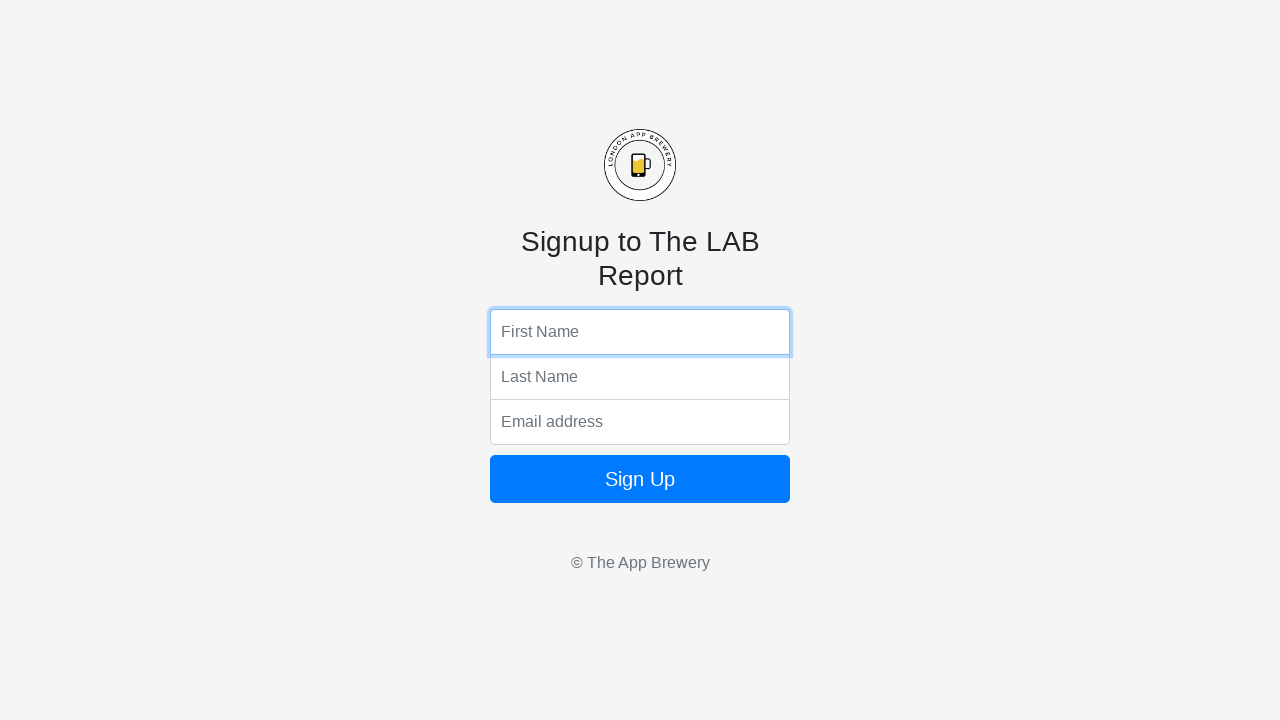

Filled first name field with 'Ravi' on input[name='fName']
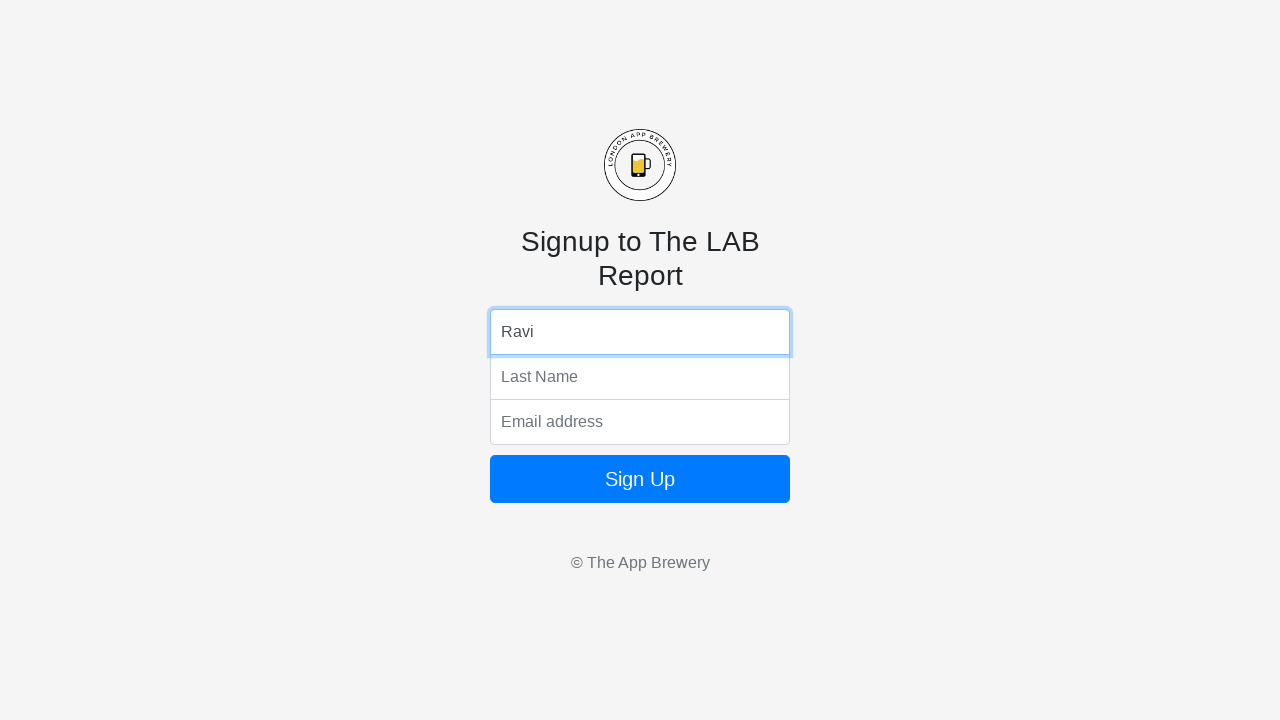

Filled last name field with 'singh' on input[name='lName']
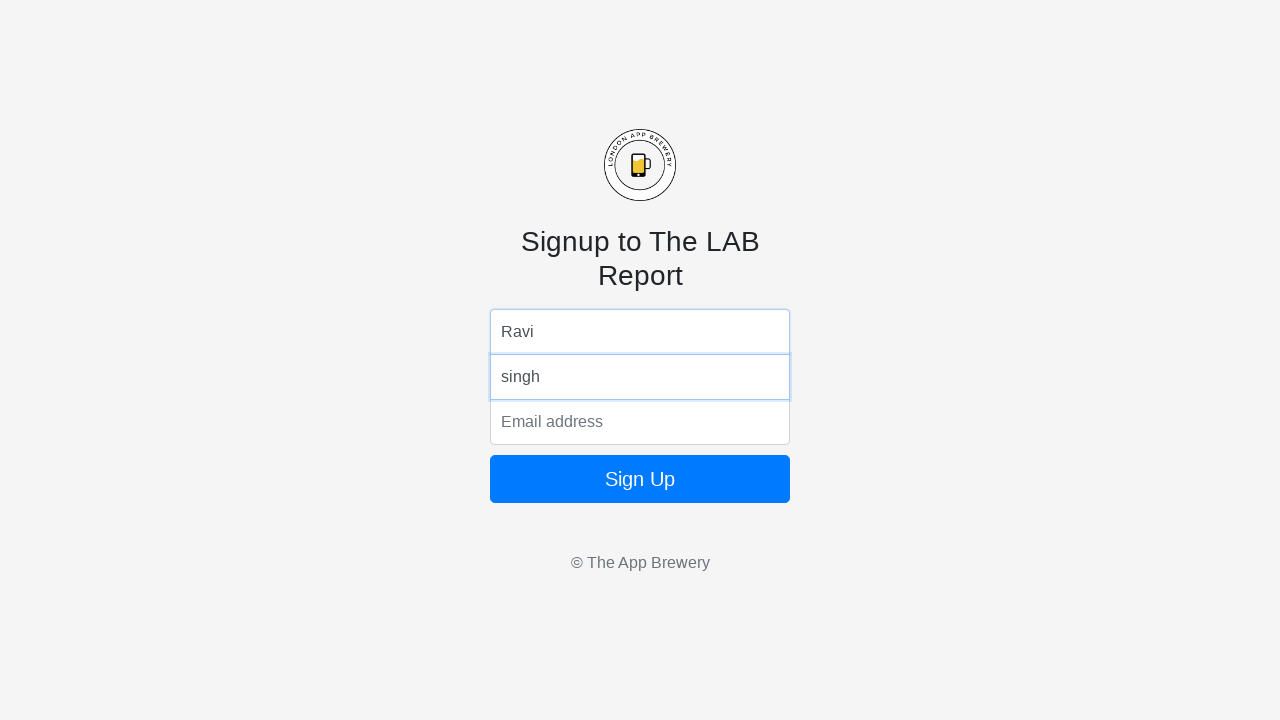

Filled email field with 'ravisingh@gmail.com' on input[name='email']
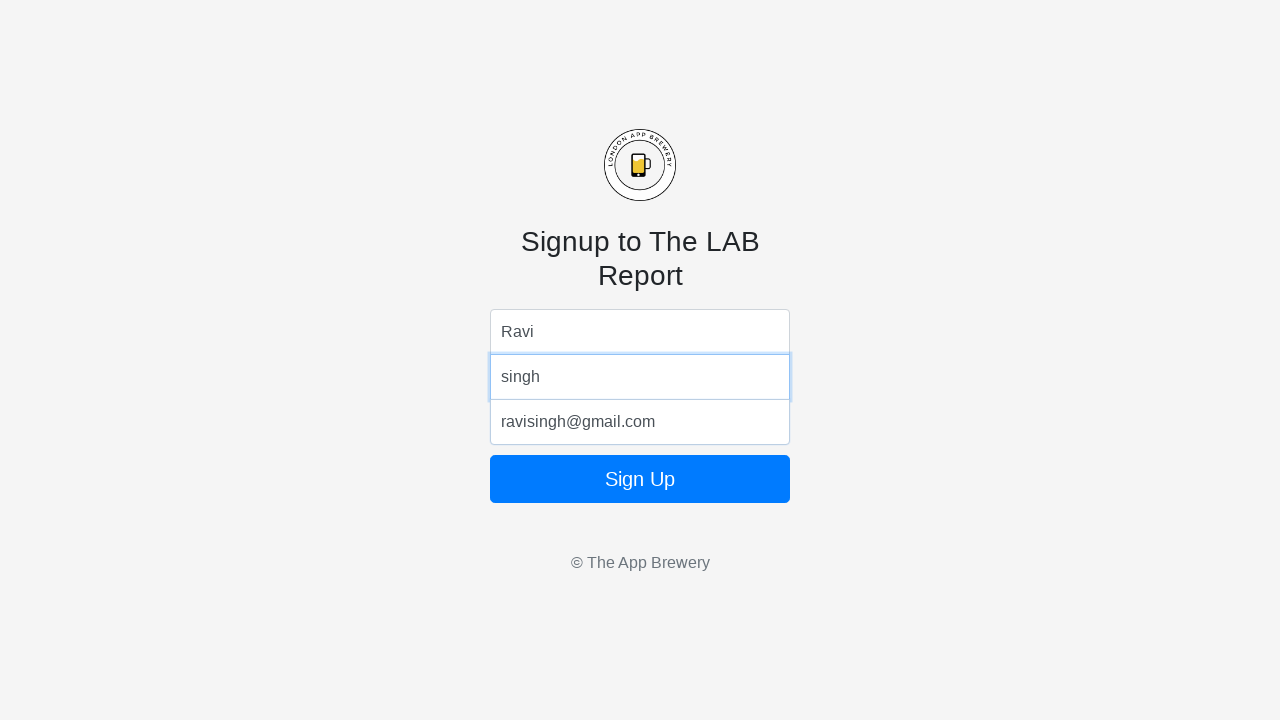

Submitted form by pressing Enter on submit button on .btn
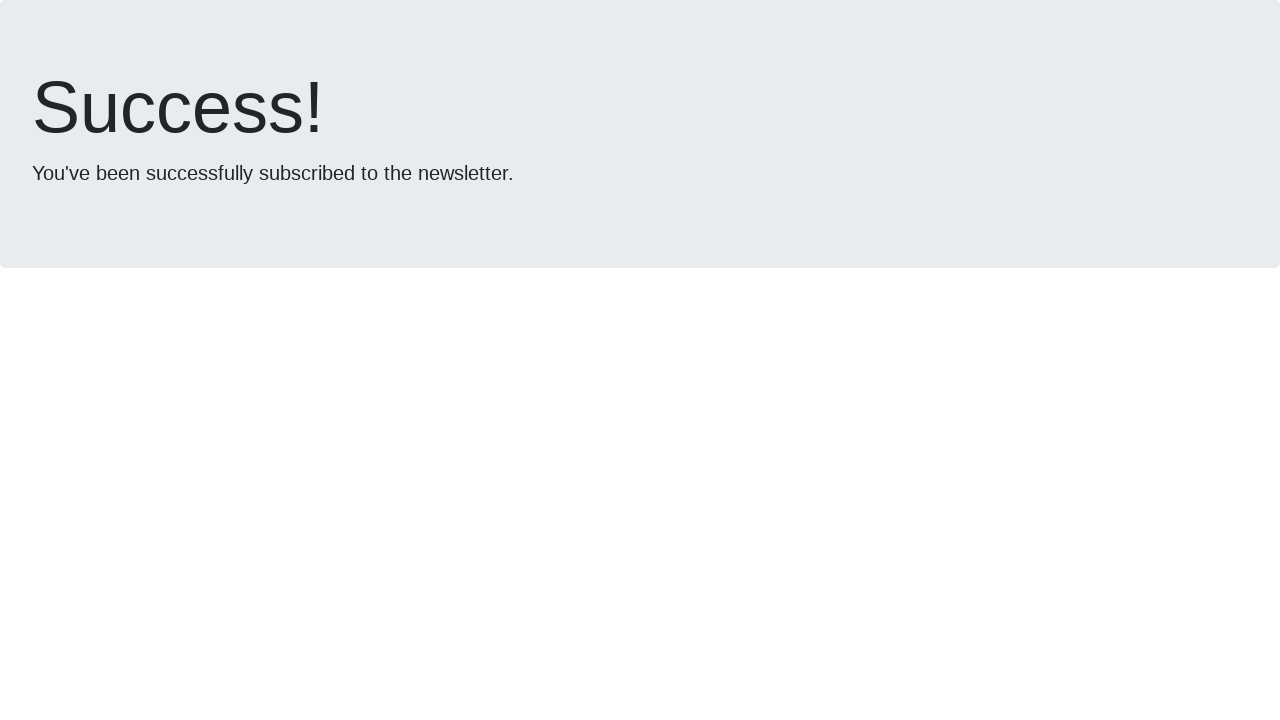

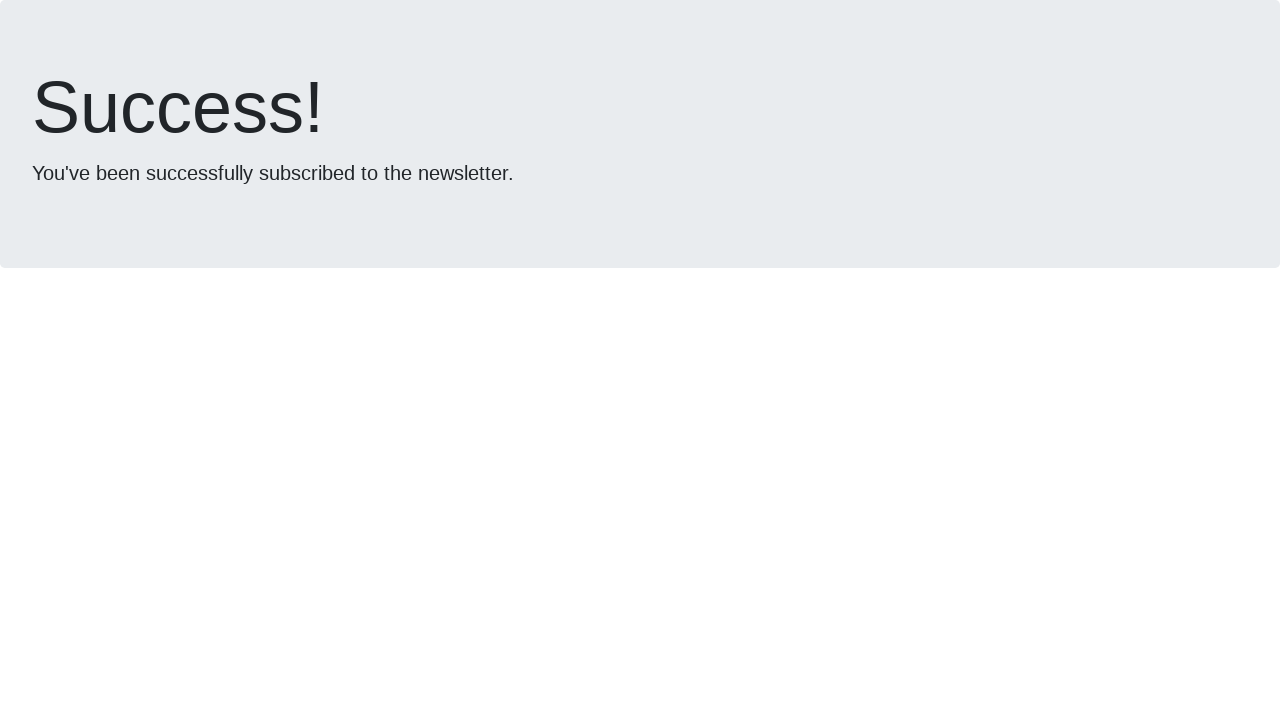